Navigates to two different XKCD comic pages and verifies the title text on each page.

Starting URL: https://xkcd.com/1406/

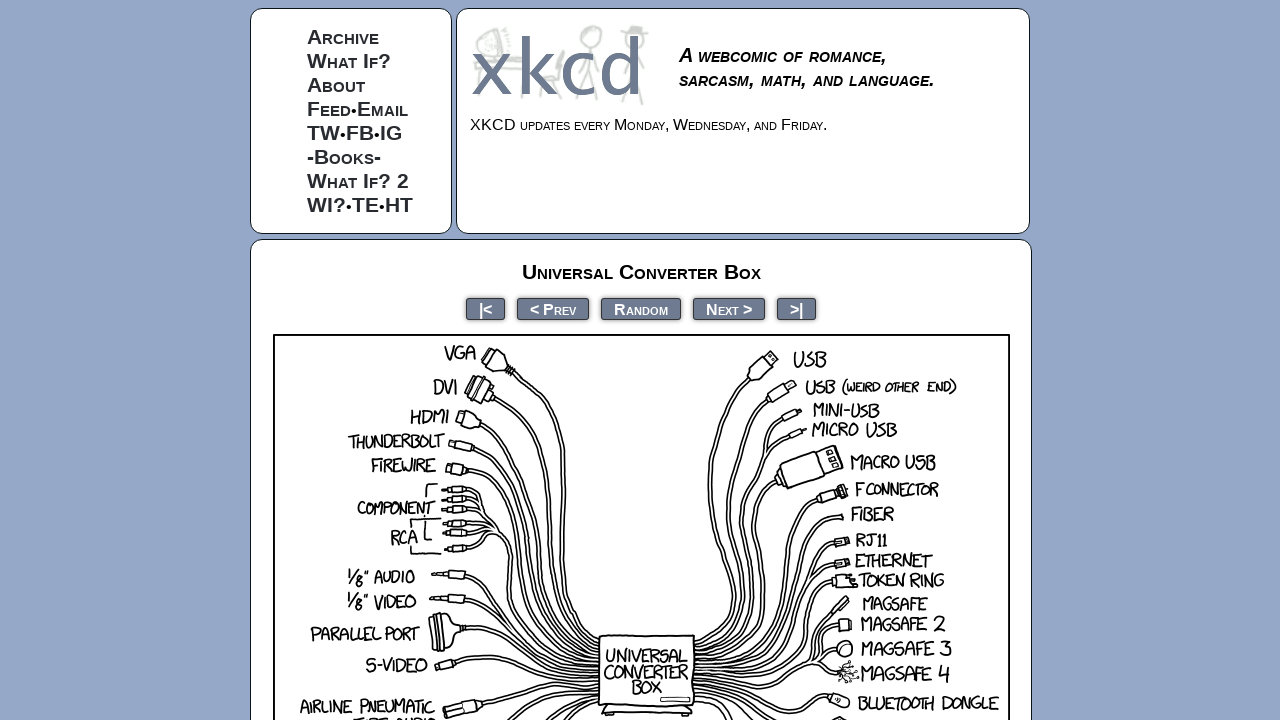

Waited for comic title element to load on XKCD 1406
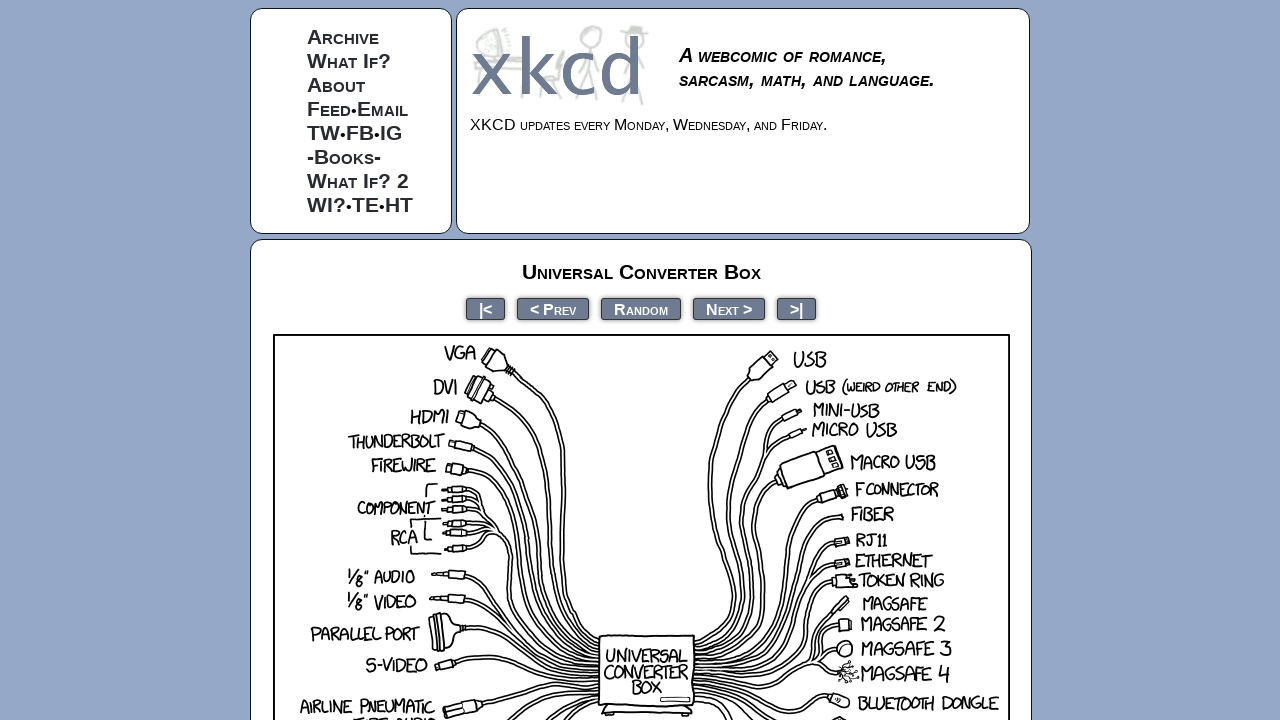

Verified first comic title contains 'Universal Converter Box'
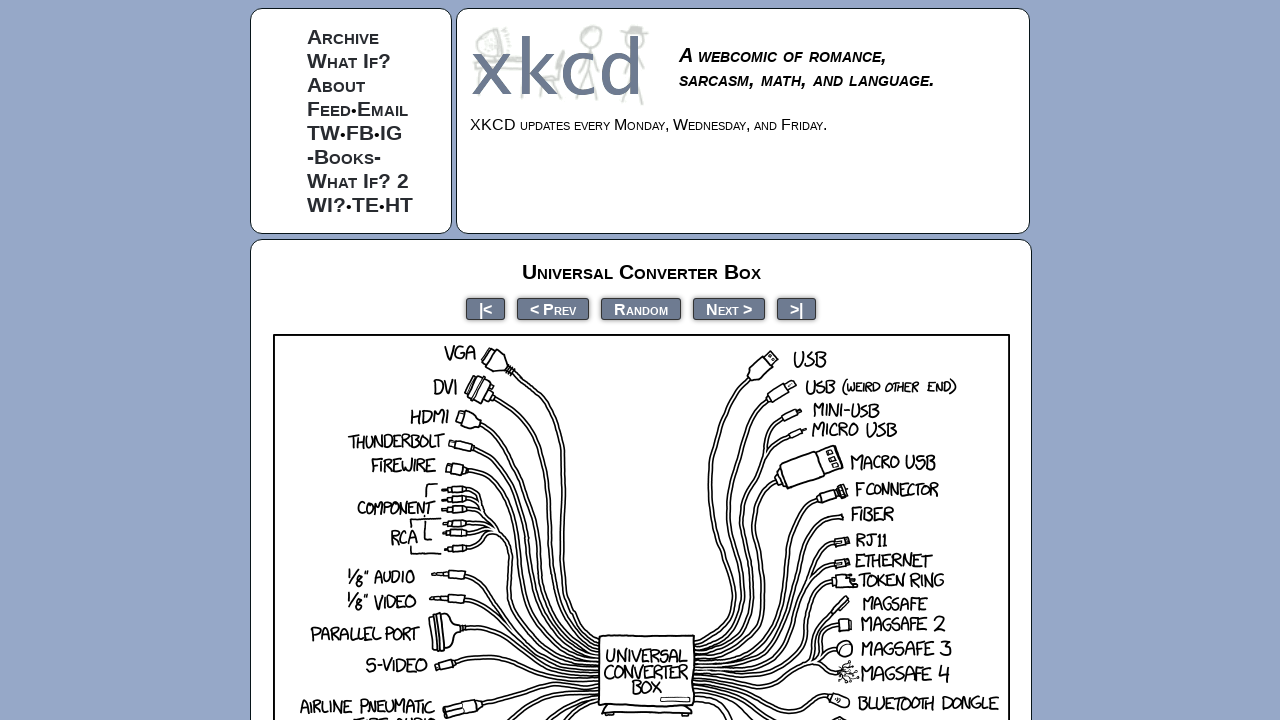

Navigated to XKCD comic page 608
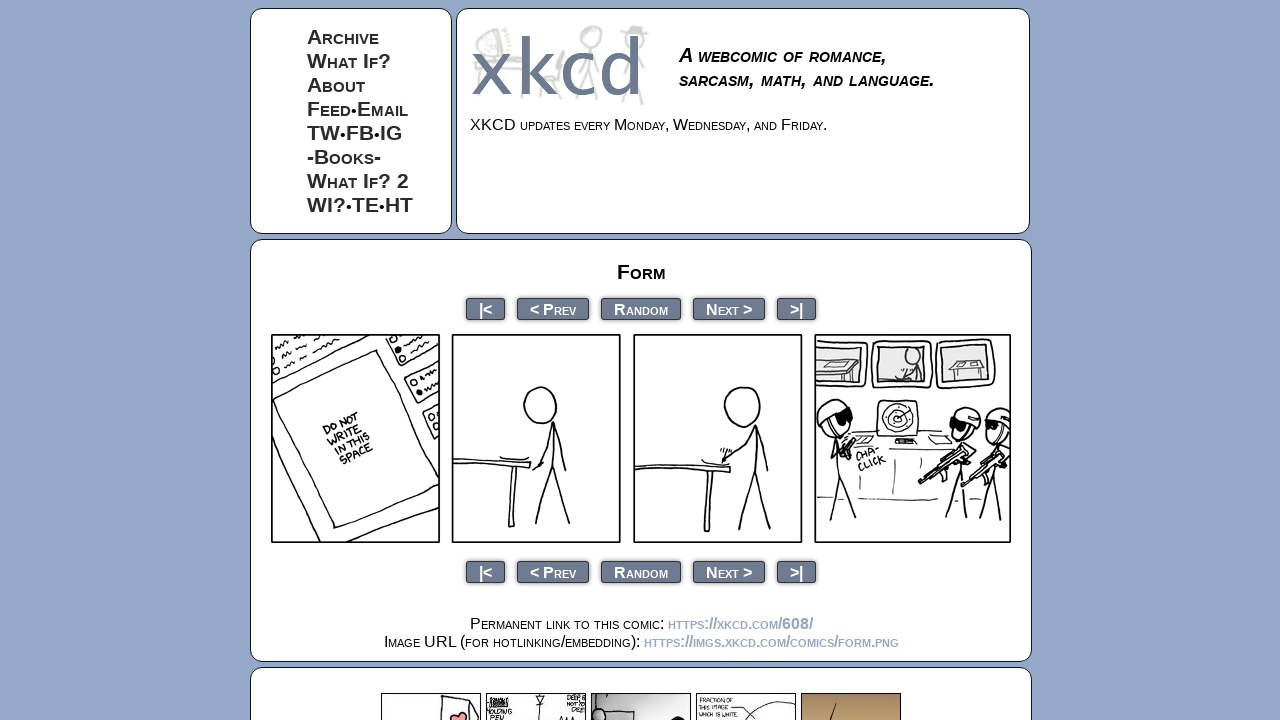

Waited for comic title element to load on XKCD 608
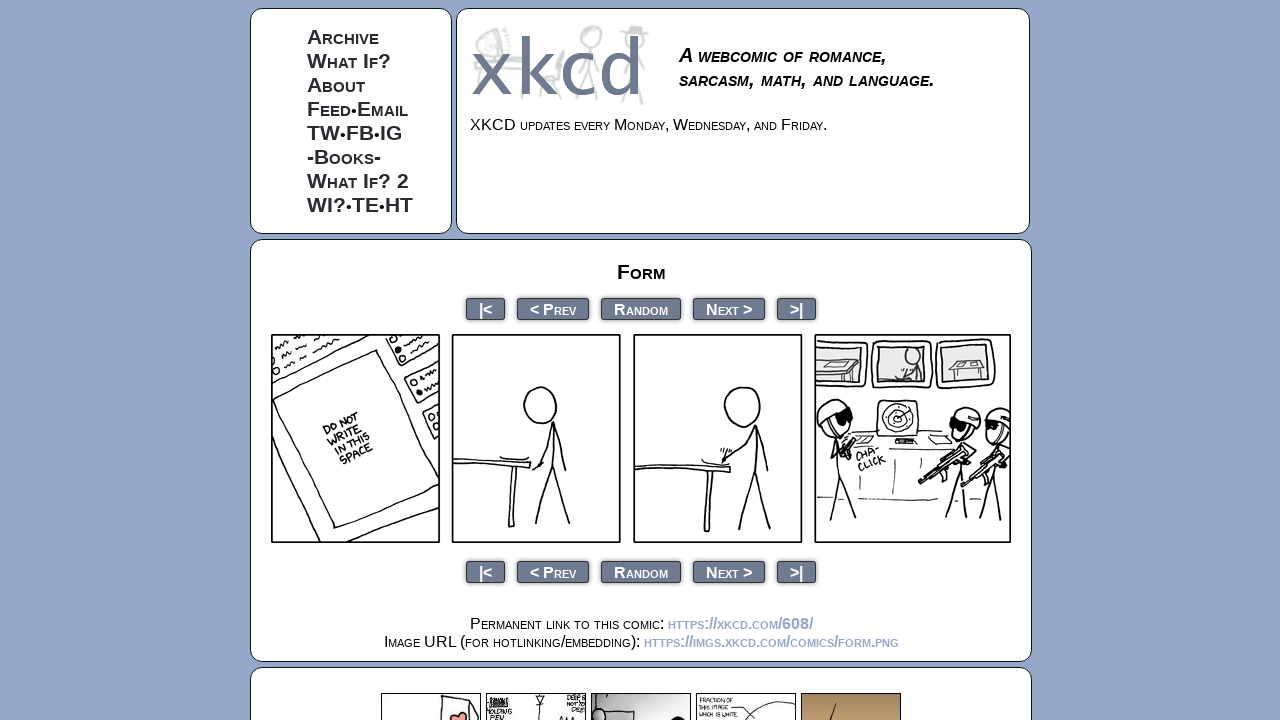

Verified second comic title contains 'Form'
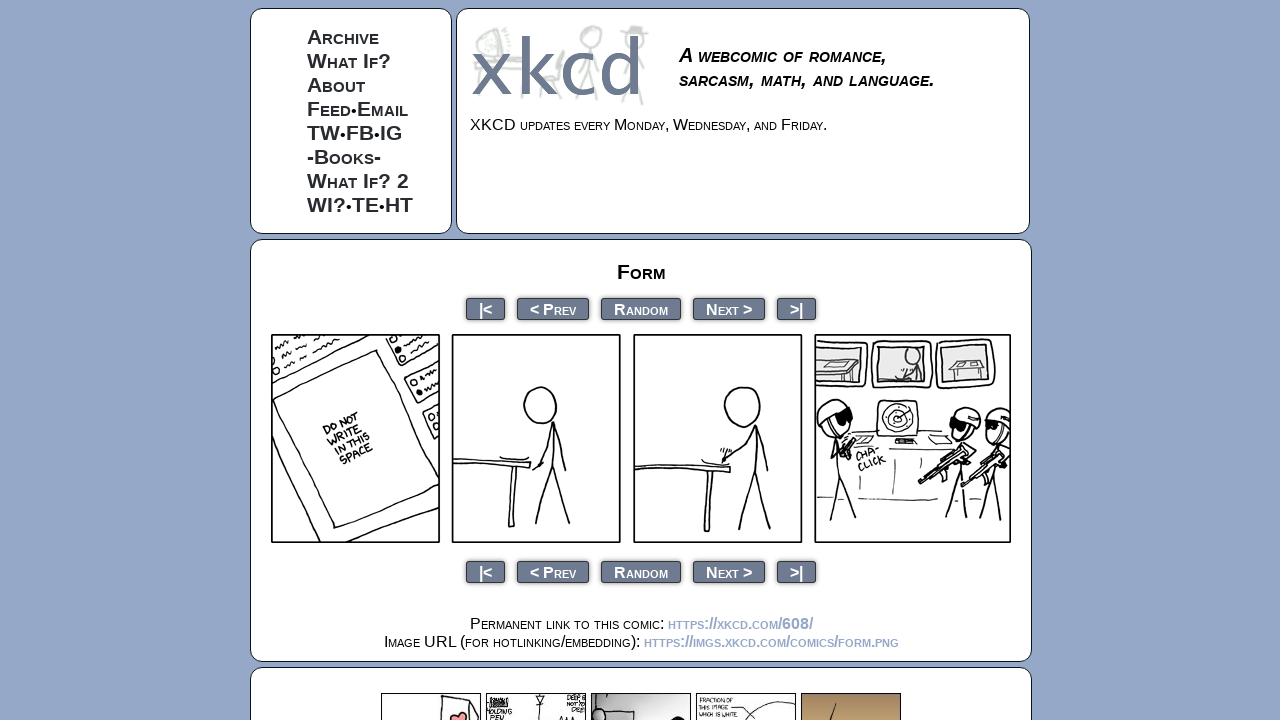

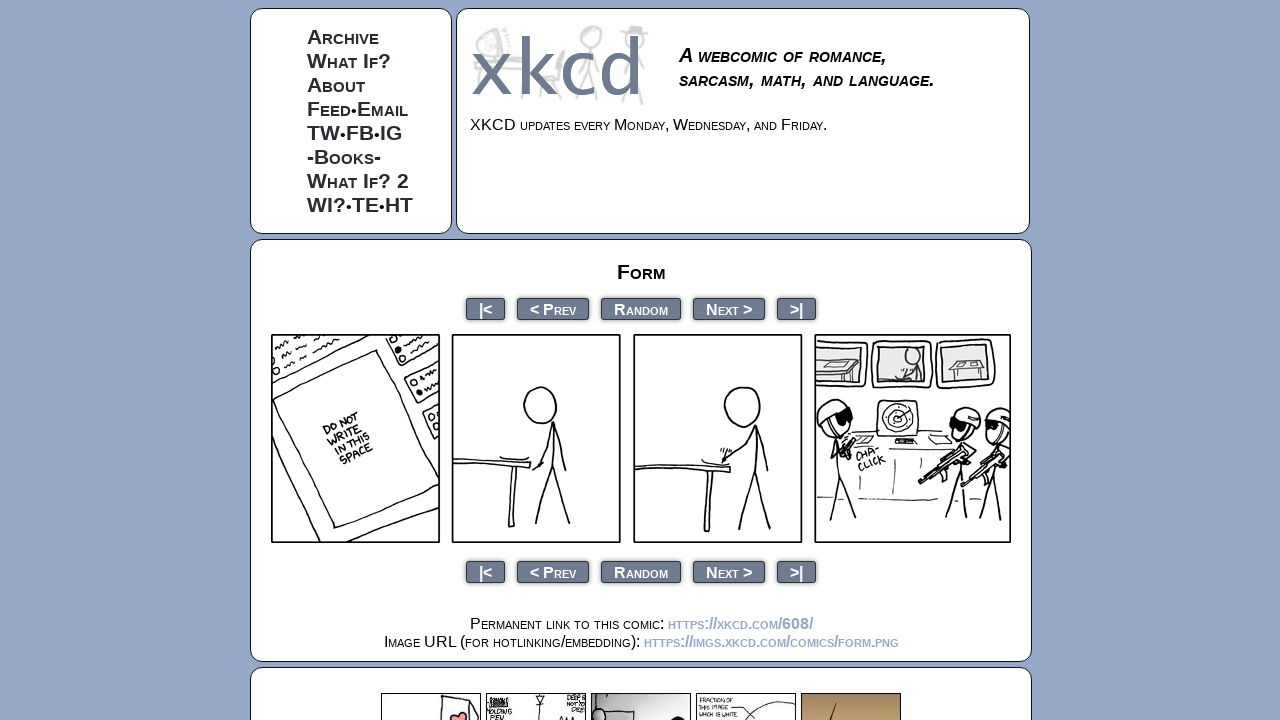